Navigates to Wootalk anonymous chat website and clicks the start button to initiate a chat session

Starting URL: https://wootalk.today/

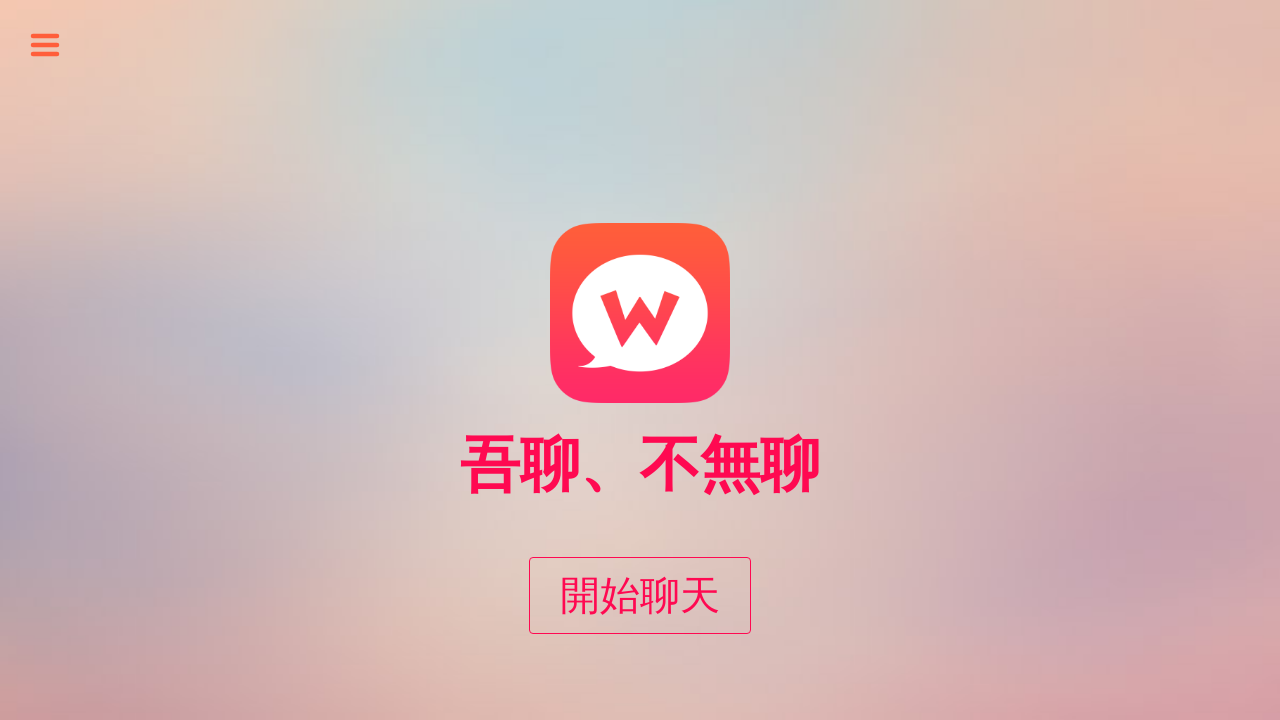

Waited for start button to be visible
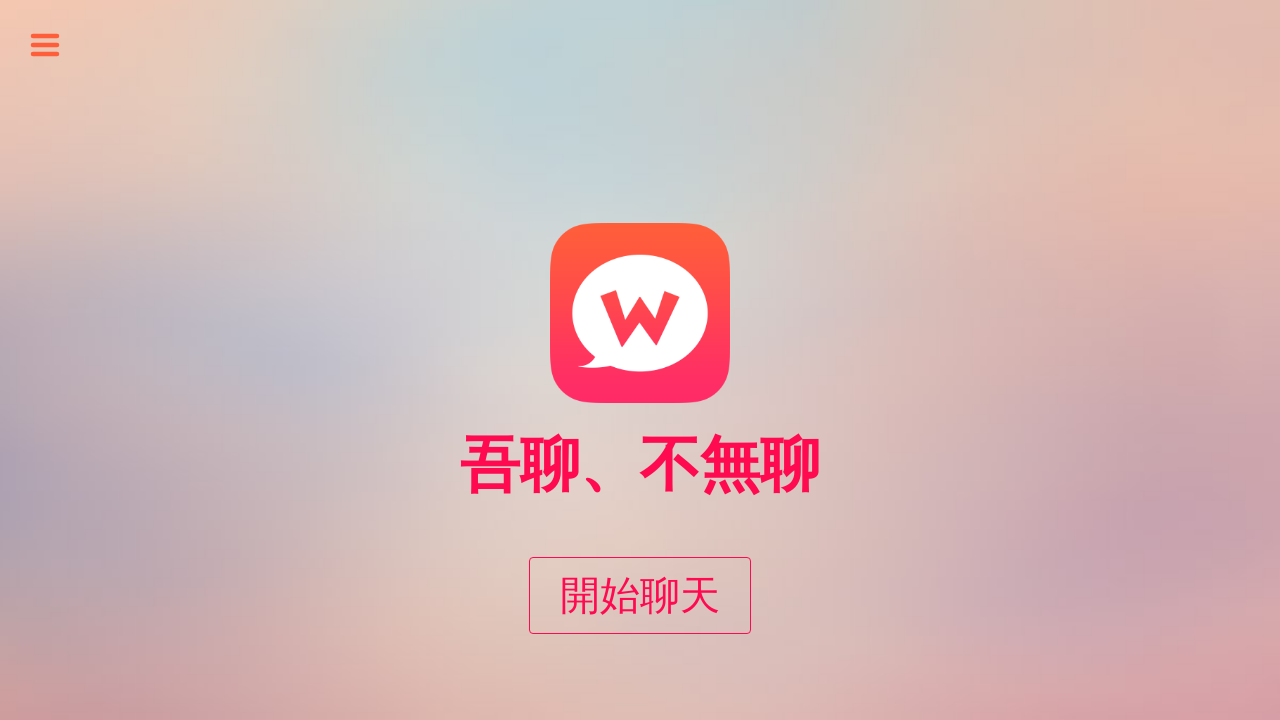

Clicked start chat button to initiate chat session at (640, 596) on input#startButton
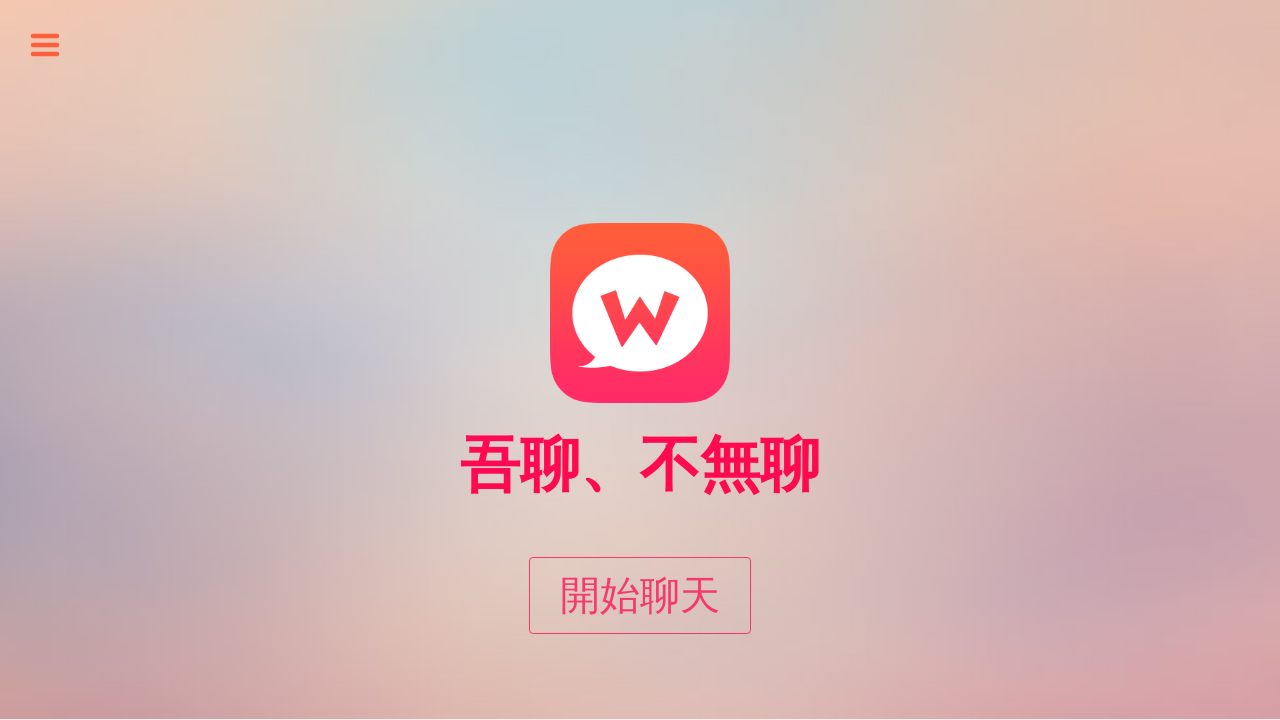

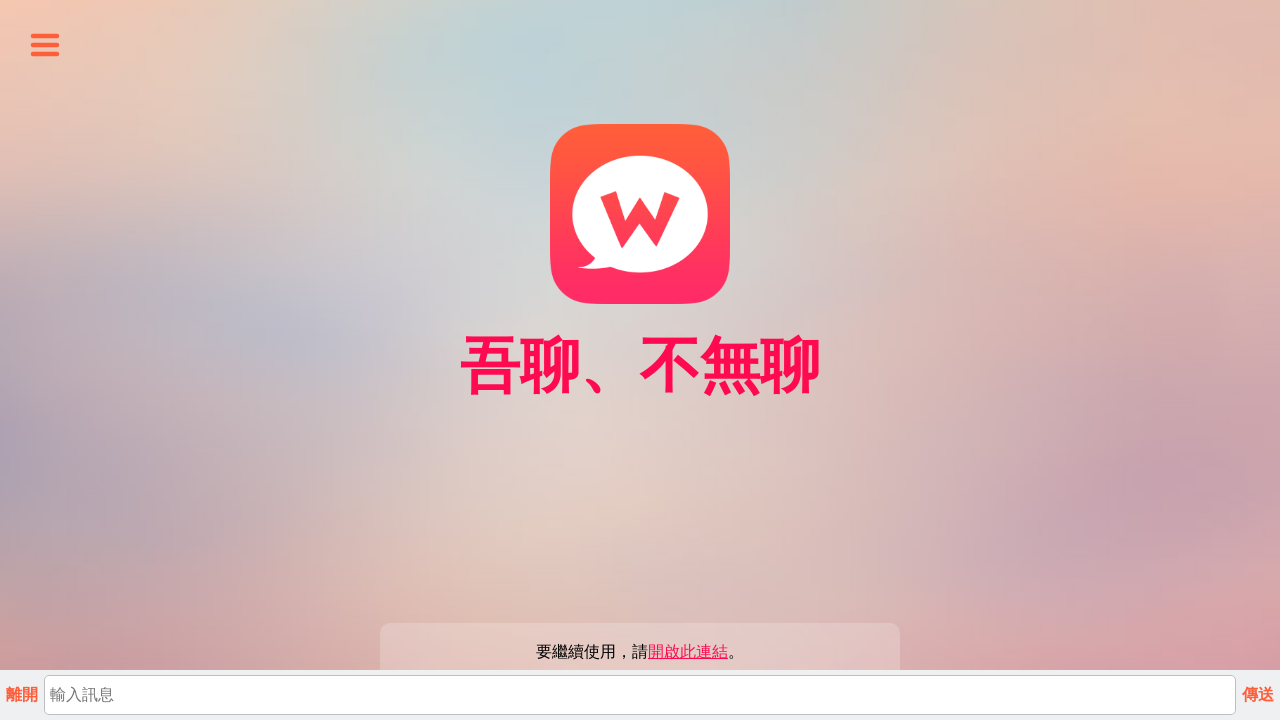